Waits for a price to drop to $100, books the item, then solves a mathematical calculation and submits the answer

Starting URL: http://suninjuly.github.io/explicit_wait2.html

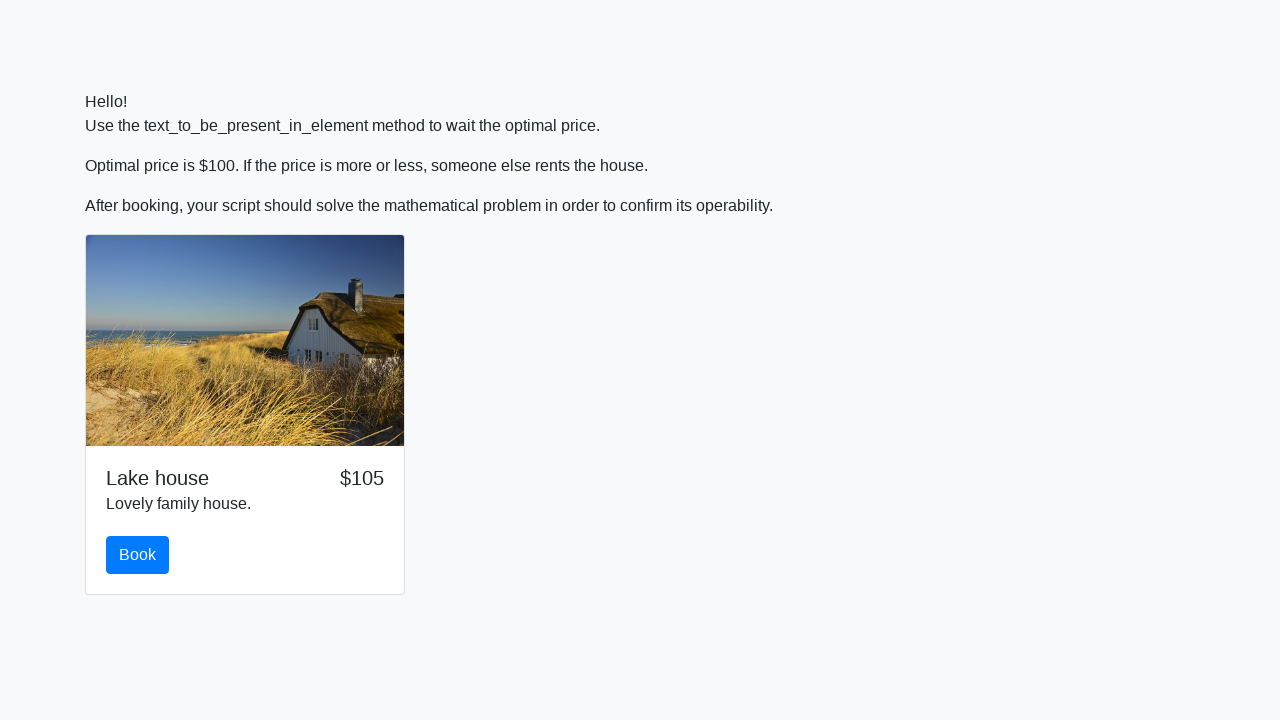

Waited for price to drop to $100
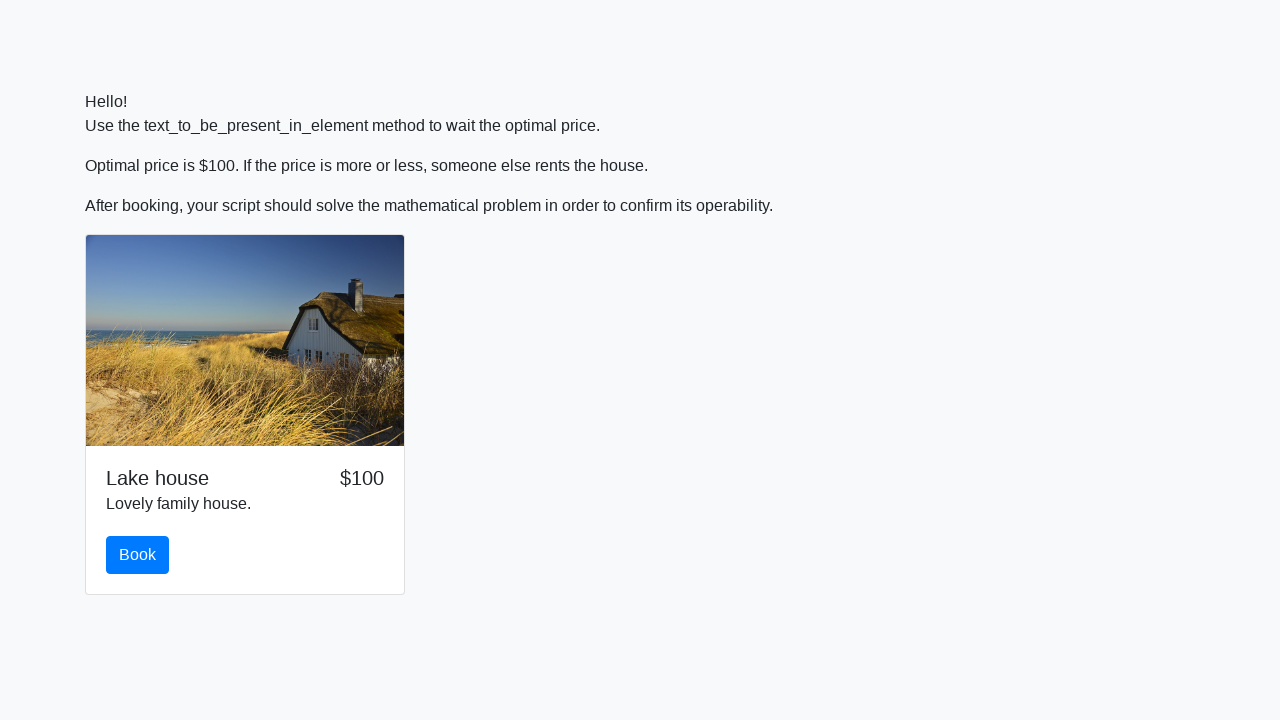

Clicked the book button at (138, 555) on #book
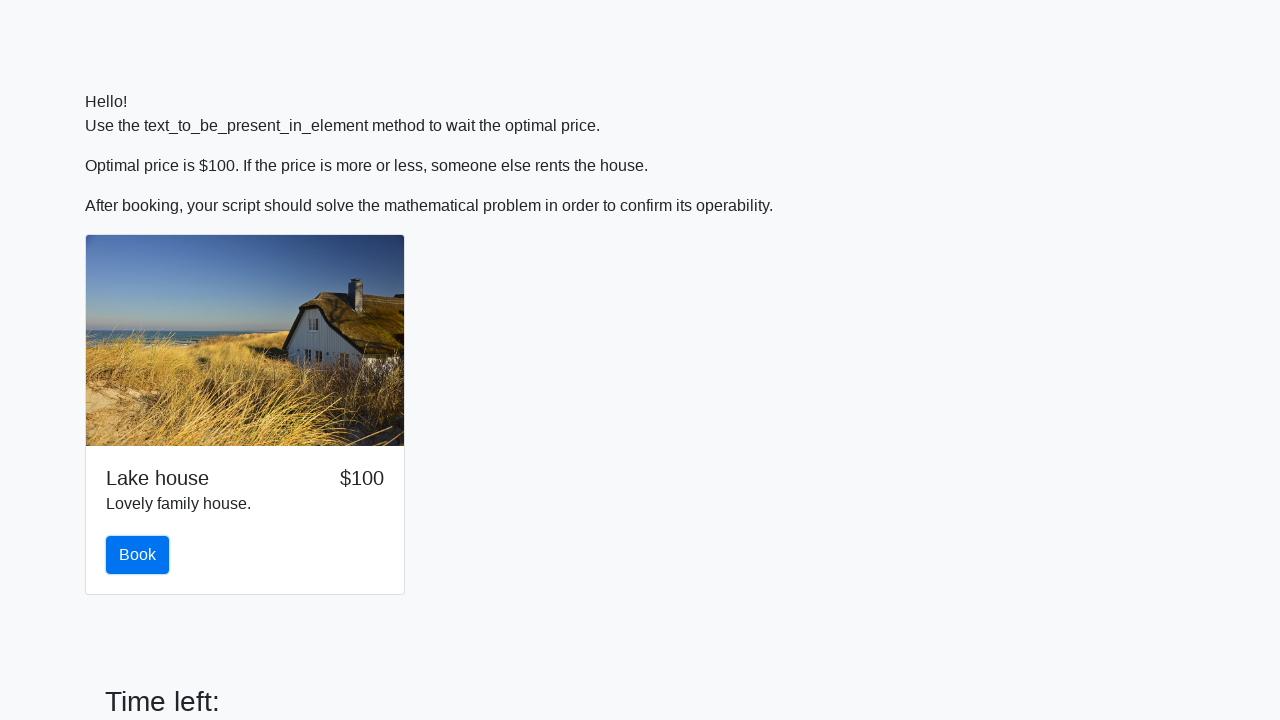

Retrieved input value: 931
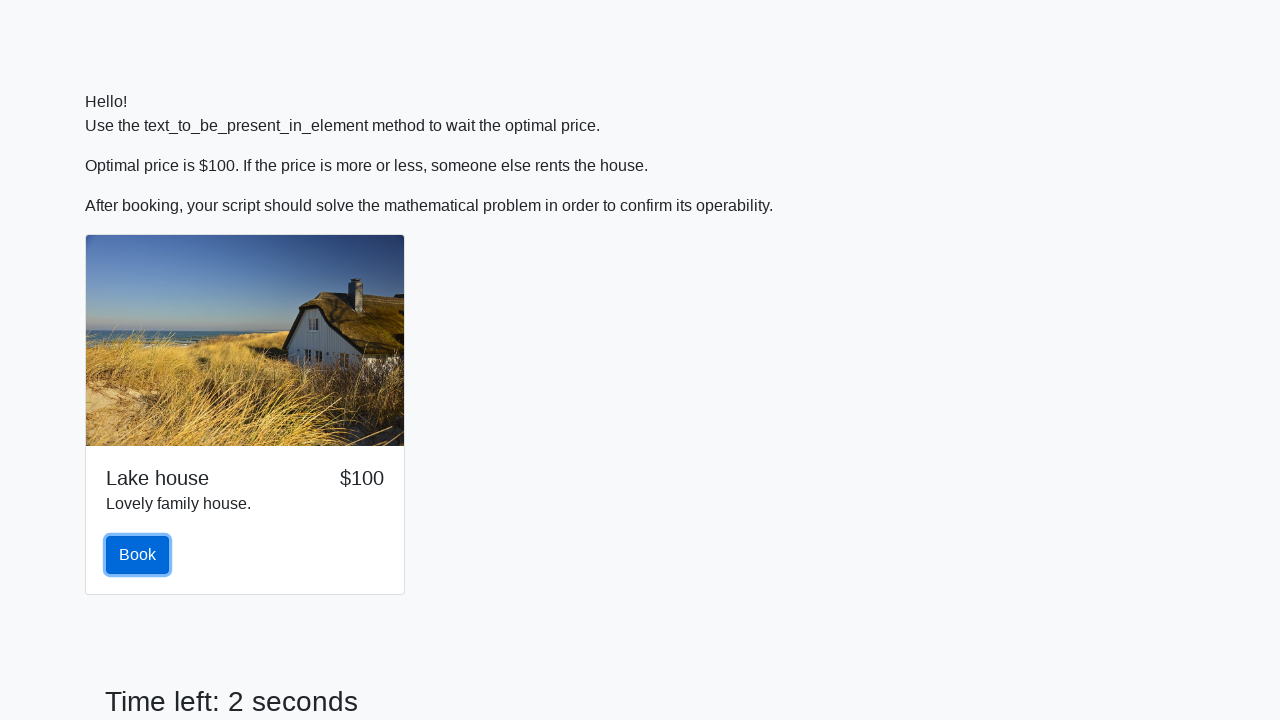

Calculated mathematical result: 2.3638308018597503
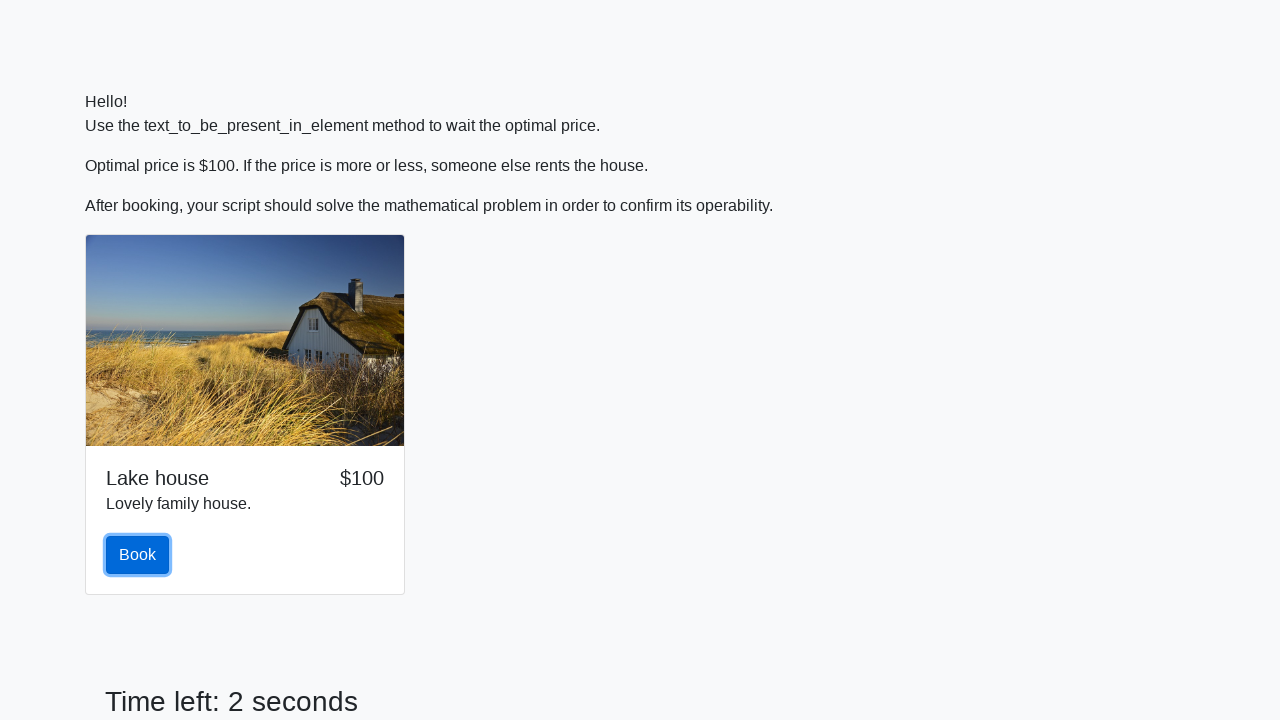

Filled answer field with calculated value on #answer
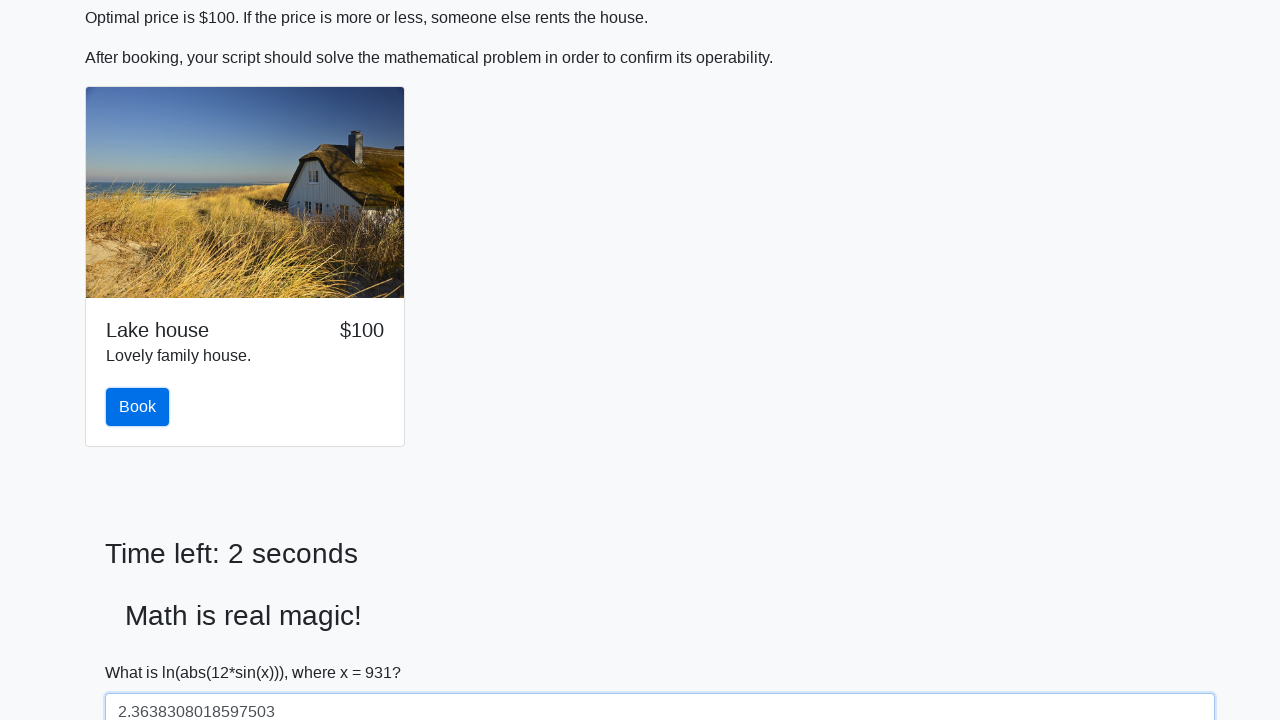

Clicked Submit button to submit the answer at (143, 651) on xpath=//button[text()='Submit']
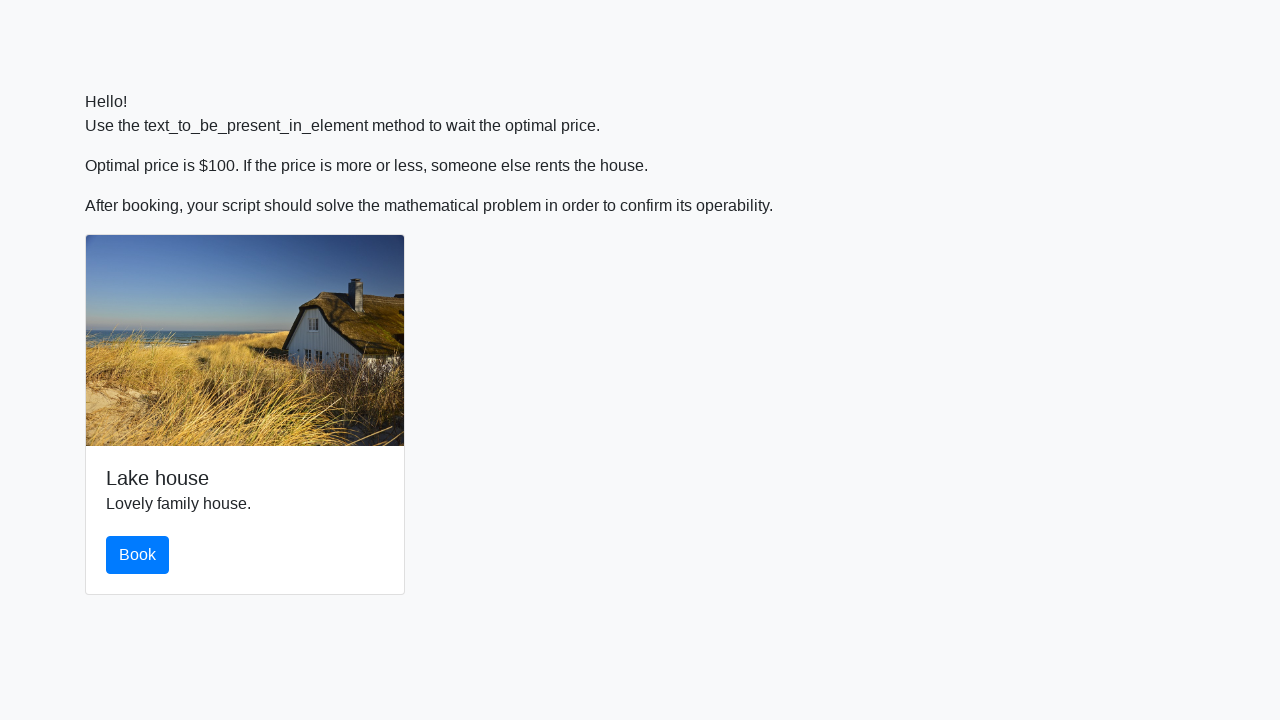

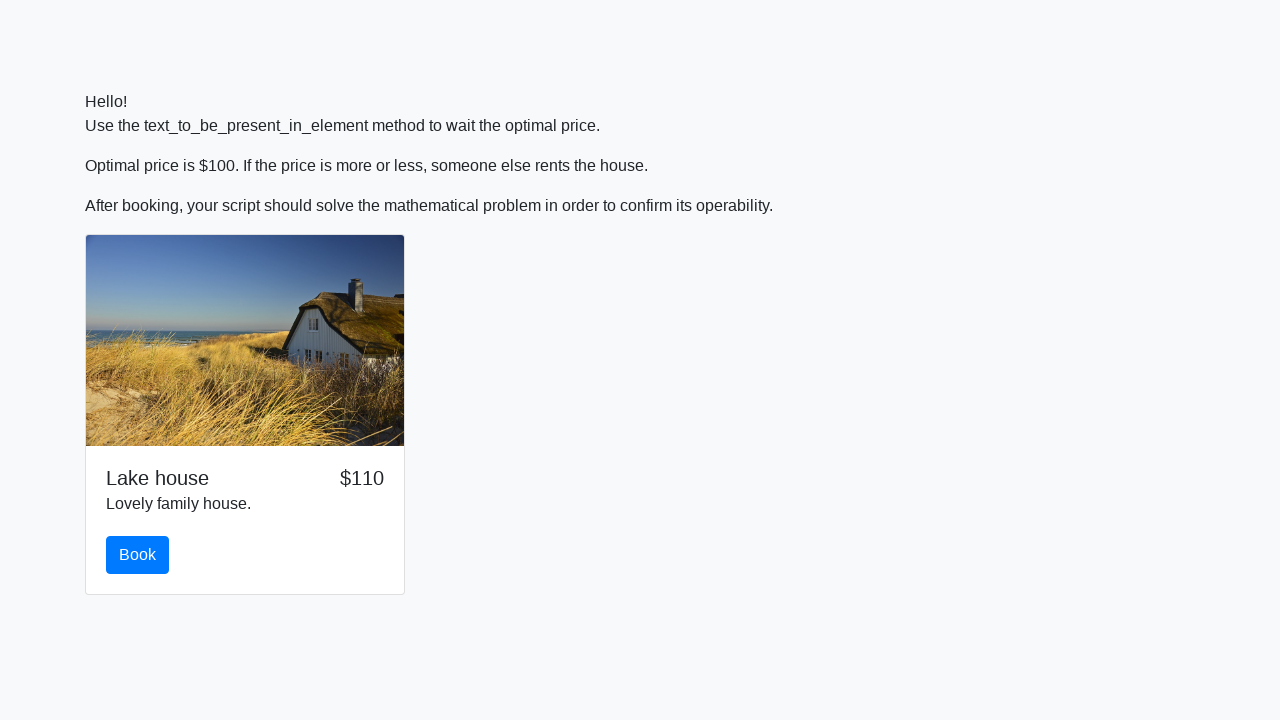